Tests working with multiple browser windows by clicking a link that opens a new window, then switching between the original and new windows to verify their titles.

Starting URL: https://the-internet.herokuapp.com/windows

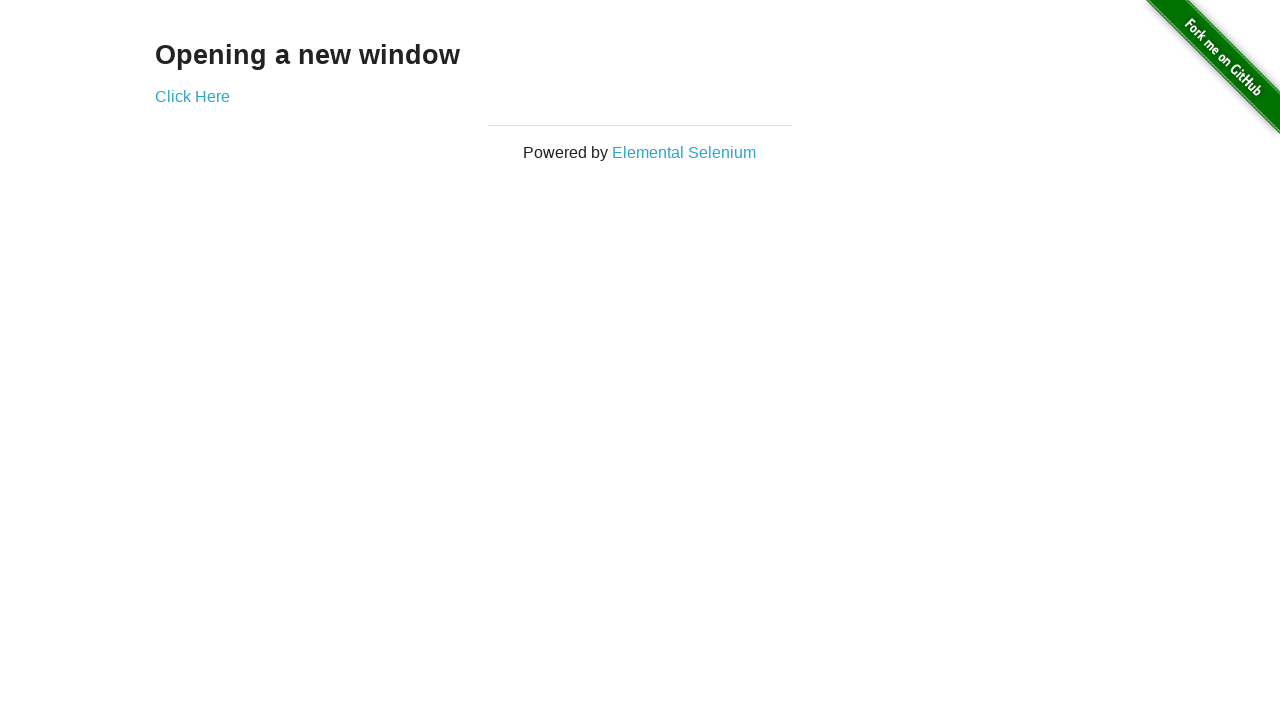

Clicked link to open new window at (192, 96) on .example a
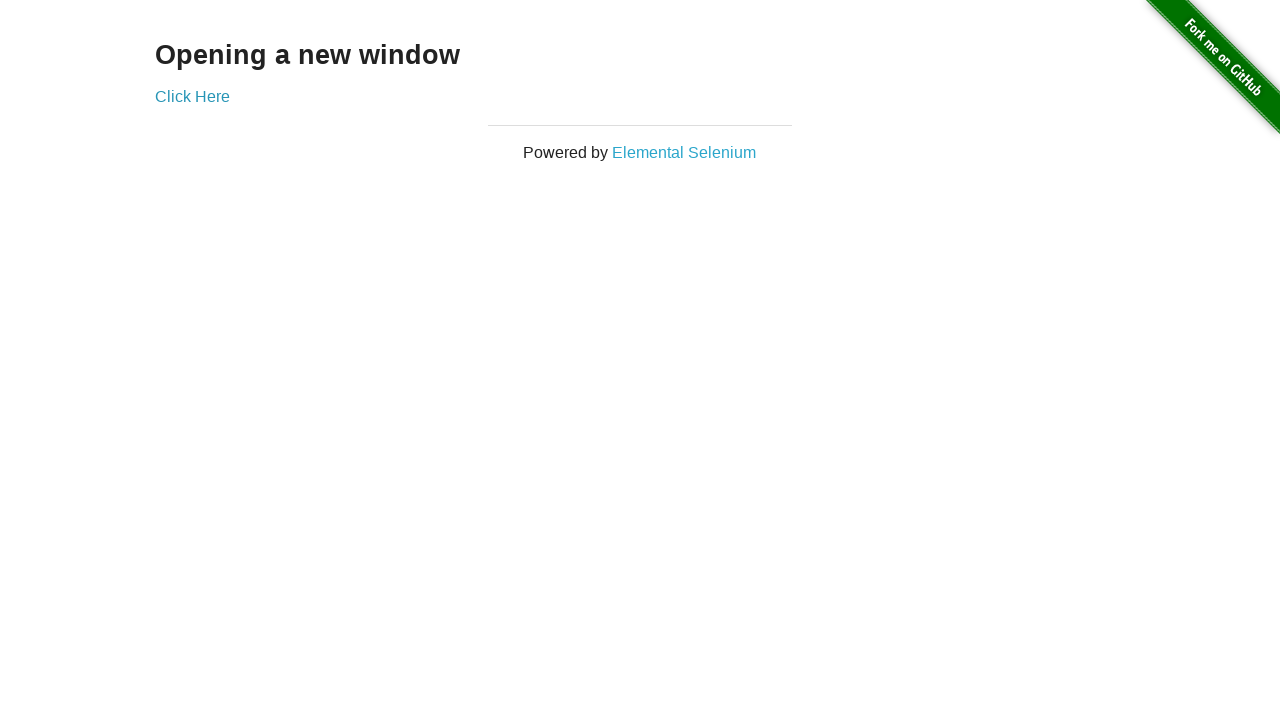

New window opened and captured at (192, 96) on .example a
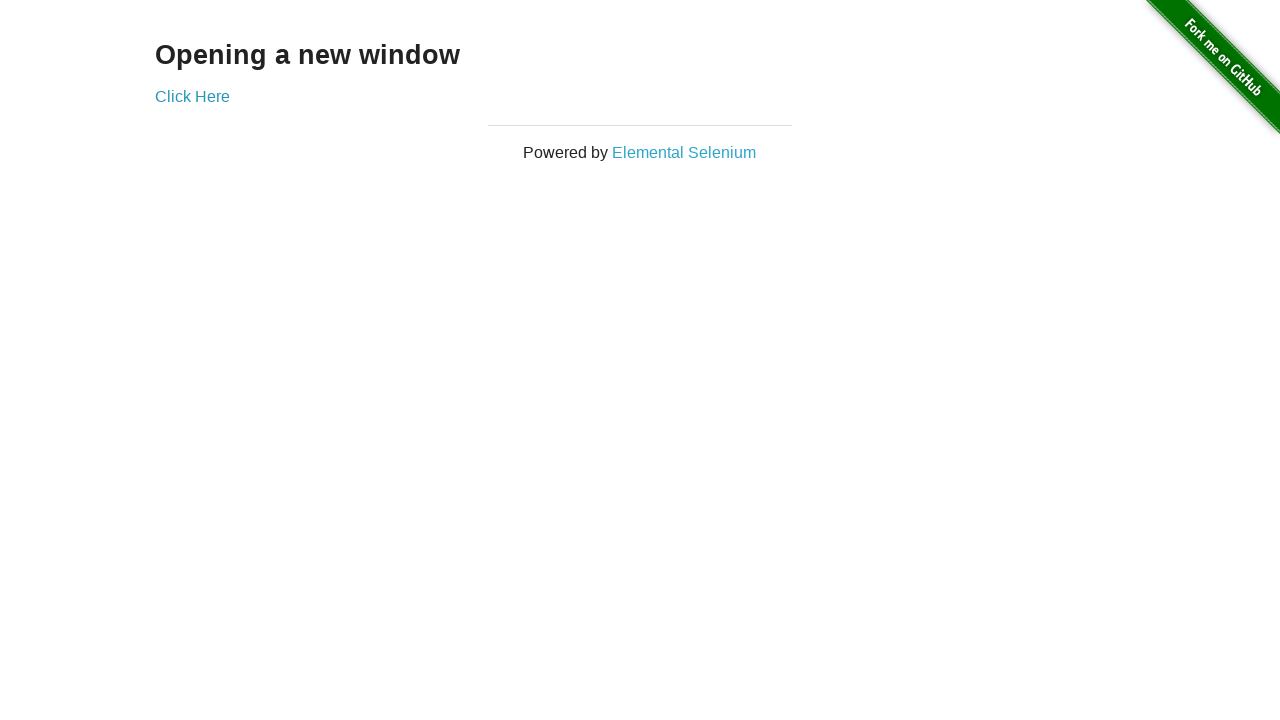

Retrieved new page object from context
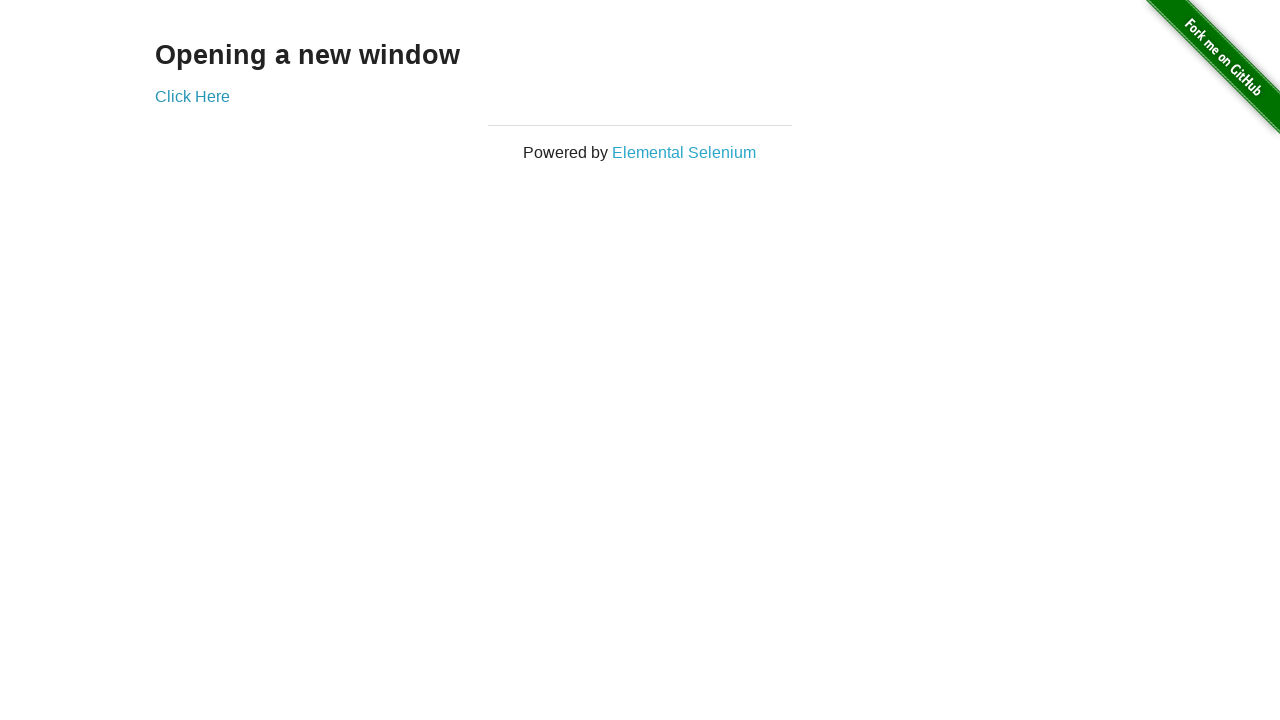

New page finished loading
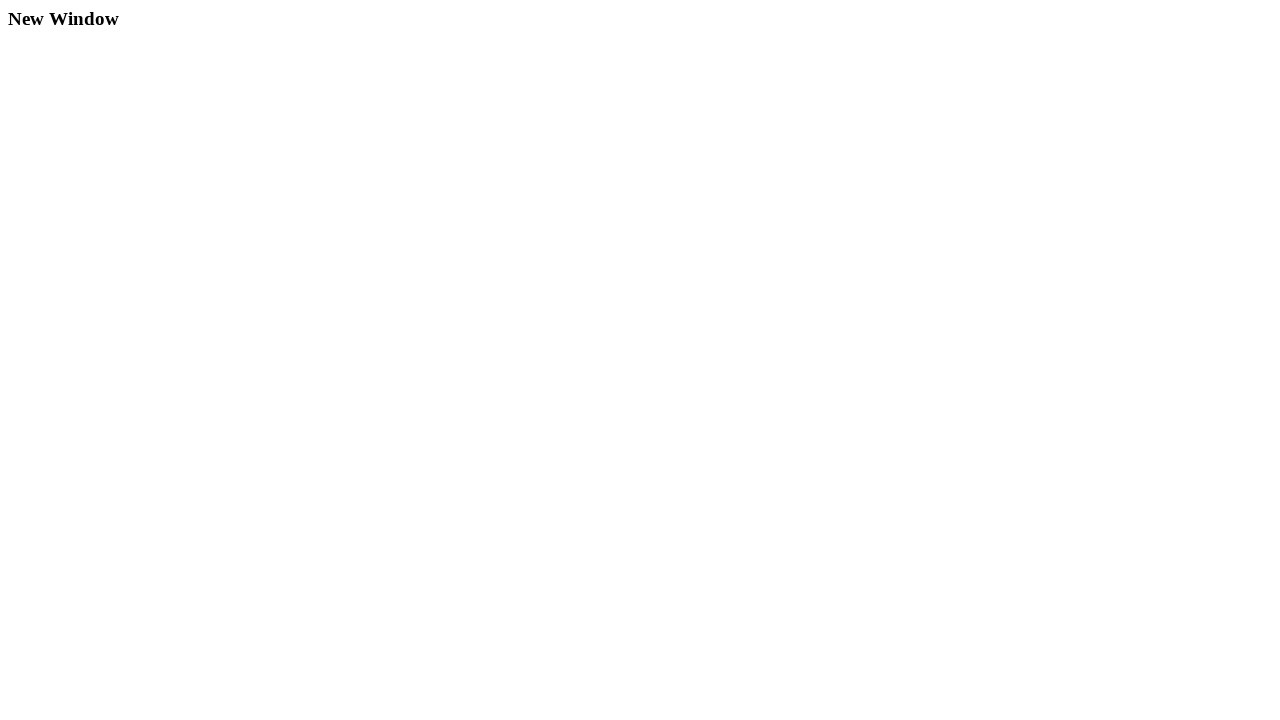

Verified original page title is 'The Internet'
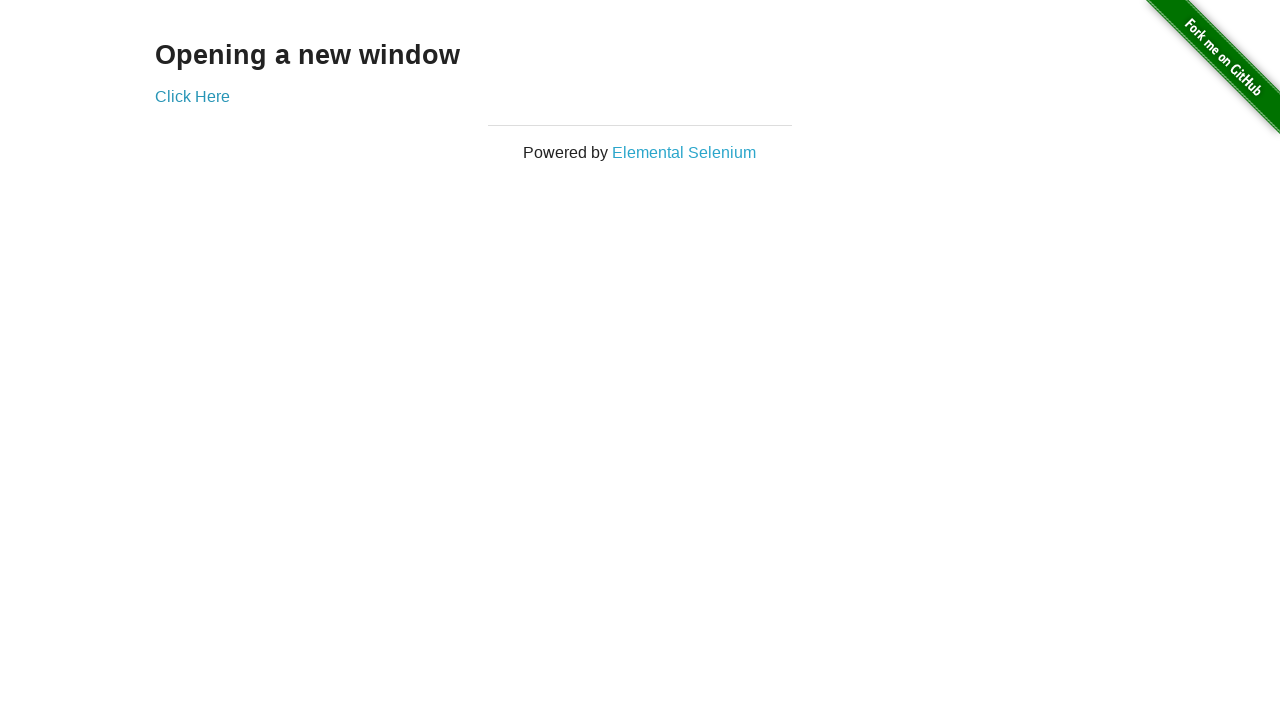

Verified new window title is 'New Window'
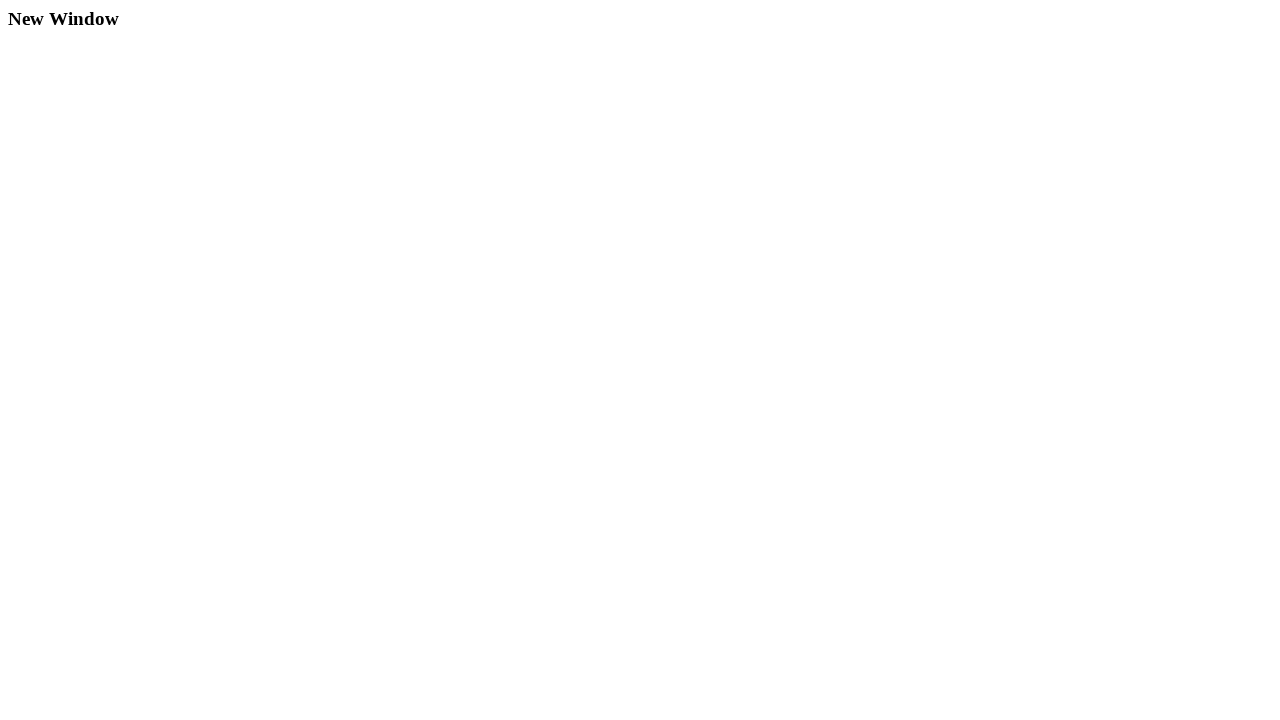

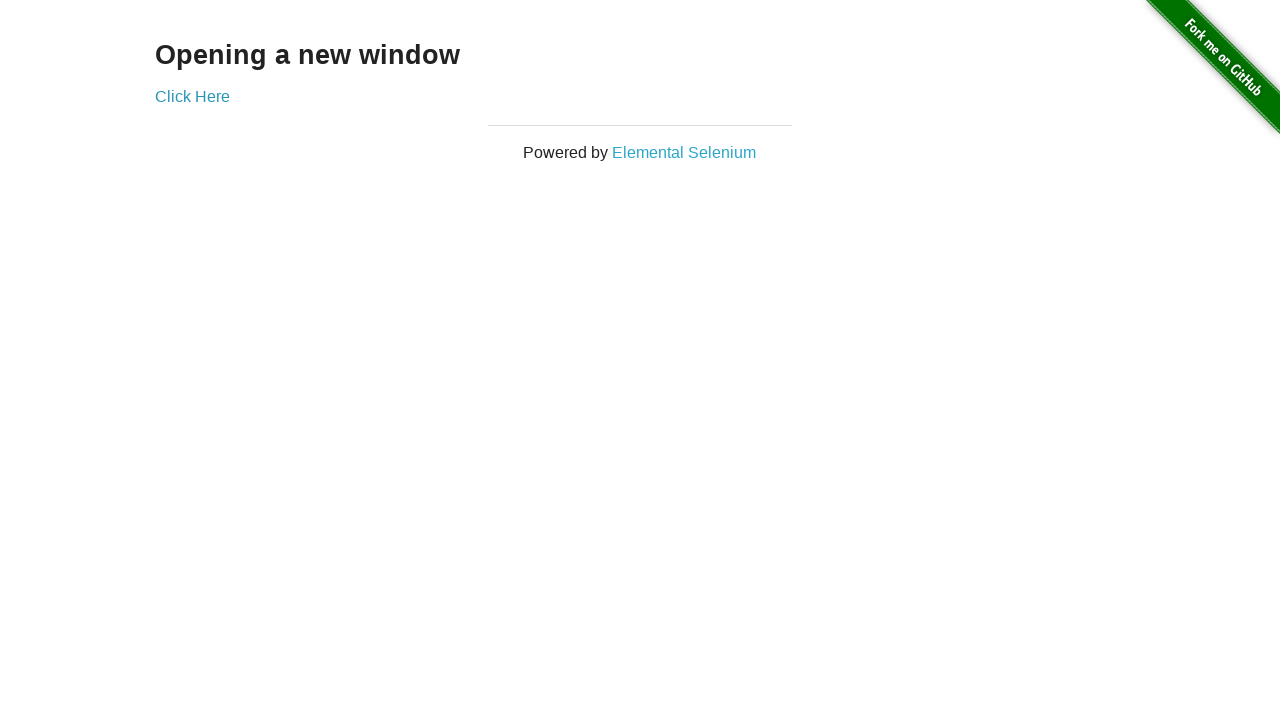